Tests double click functionality by double clicking a button and verifying the result text appears

Starting URL: https://automationfc.github.io/basic-form/index.html

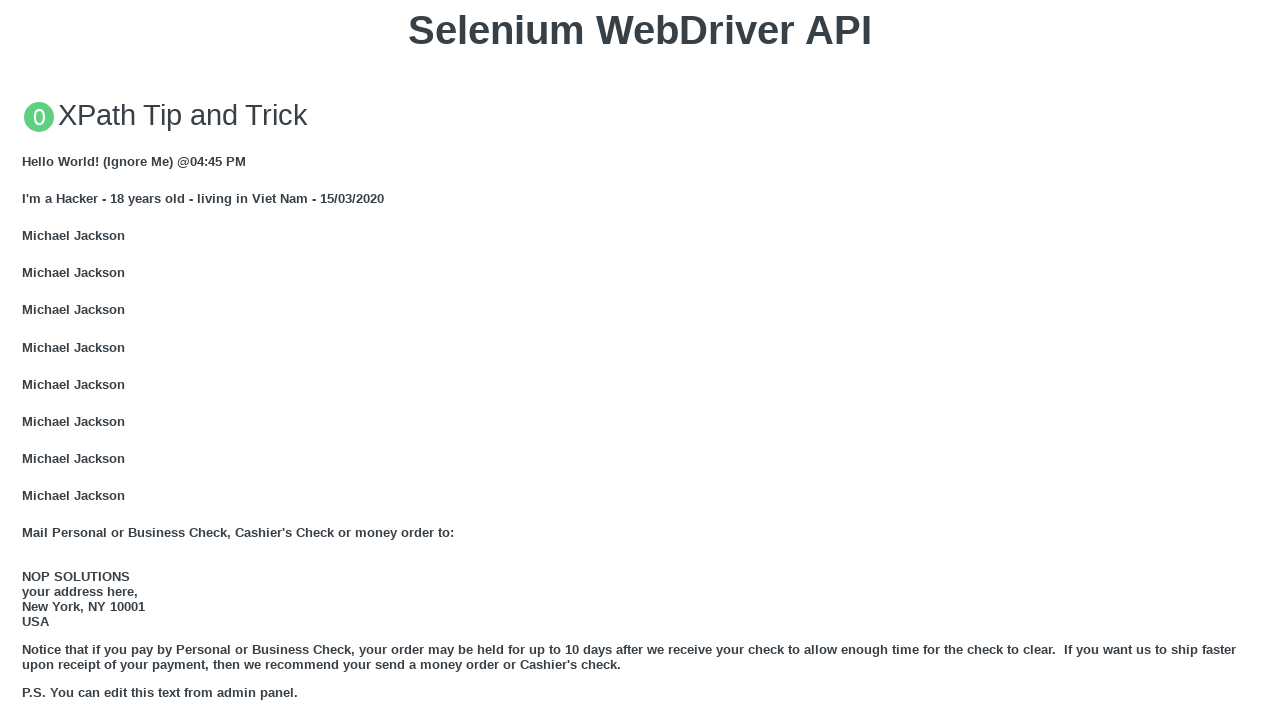

Located the double click button element
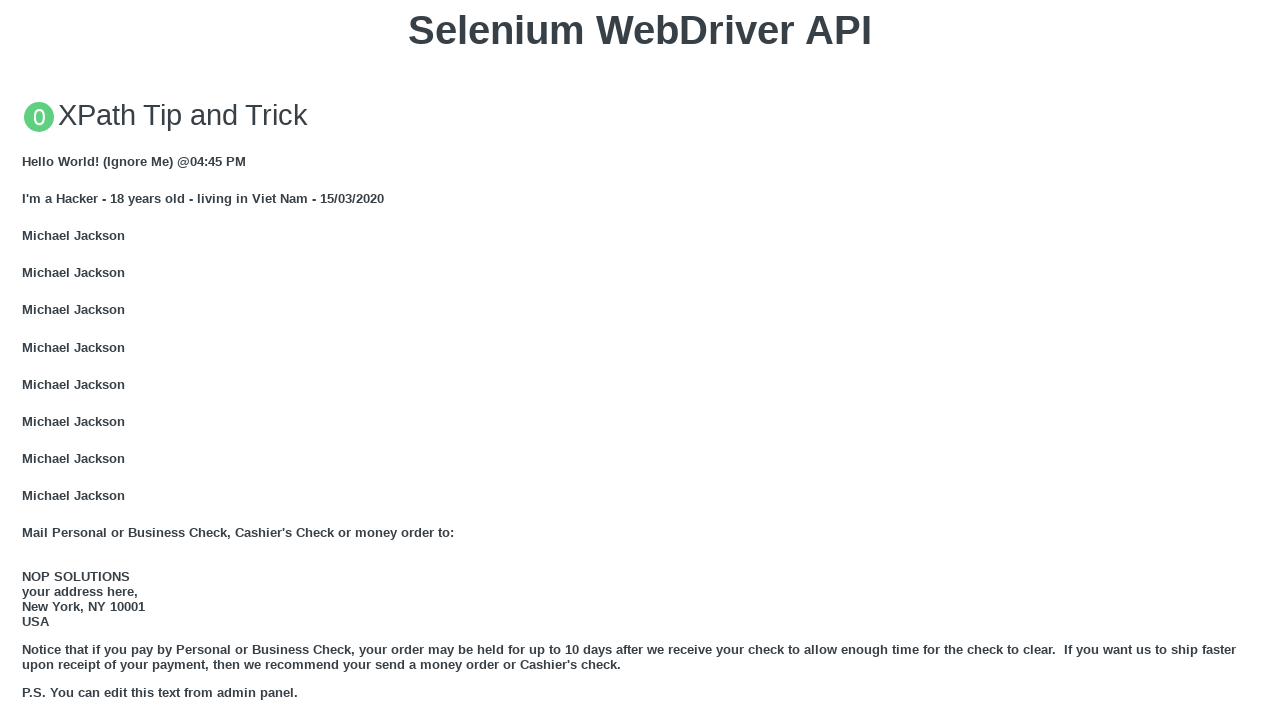

Scrolled double click button into view
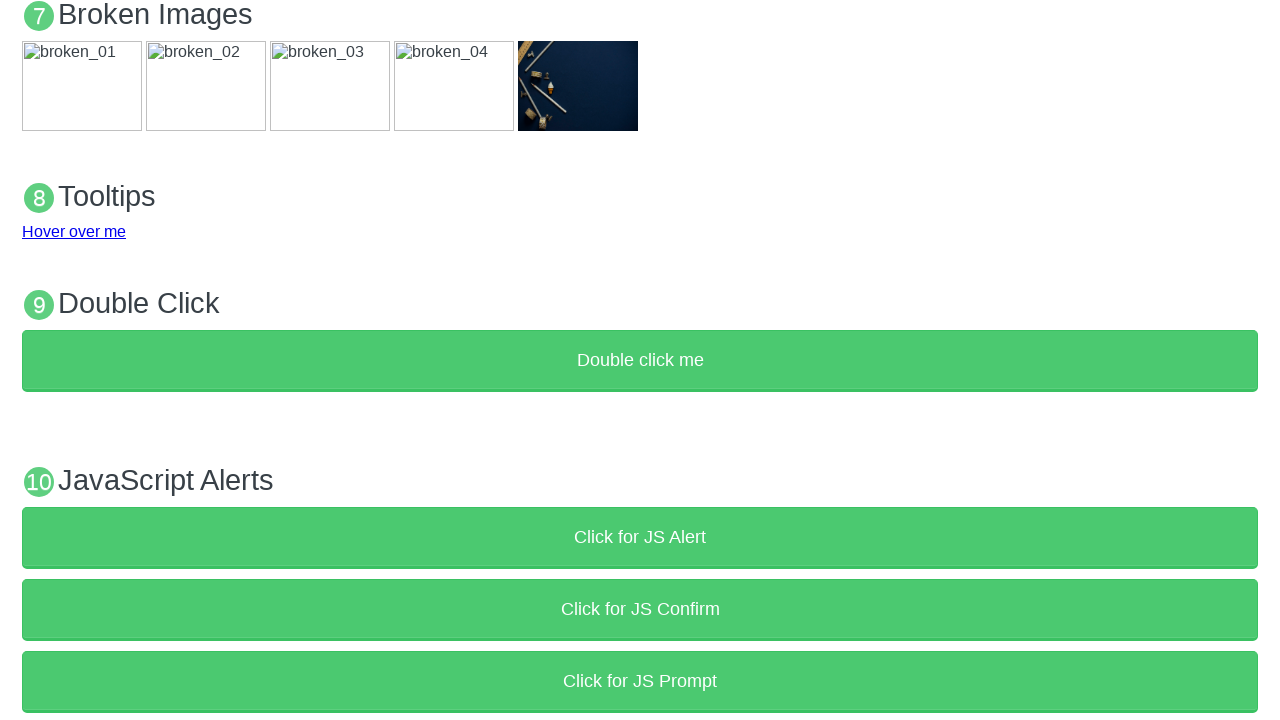

Double clicked the button at (640, 361) on xpath=//button[text()='Double click me']
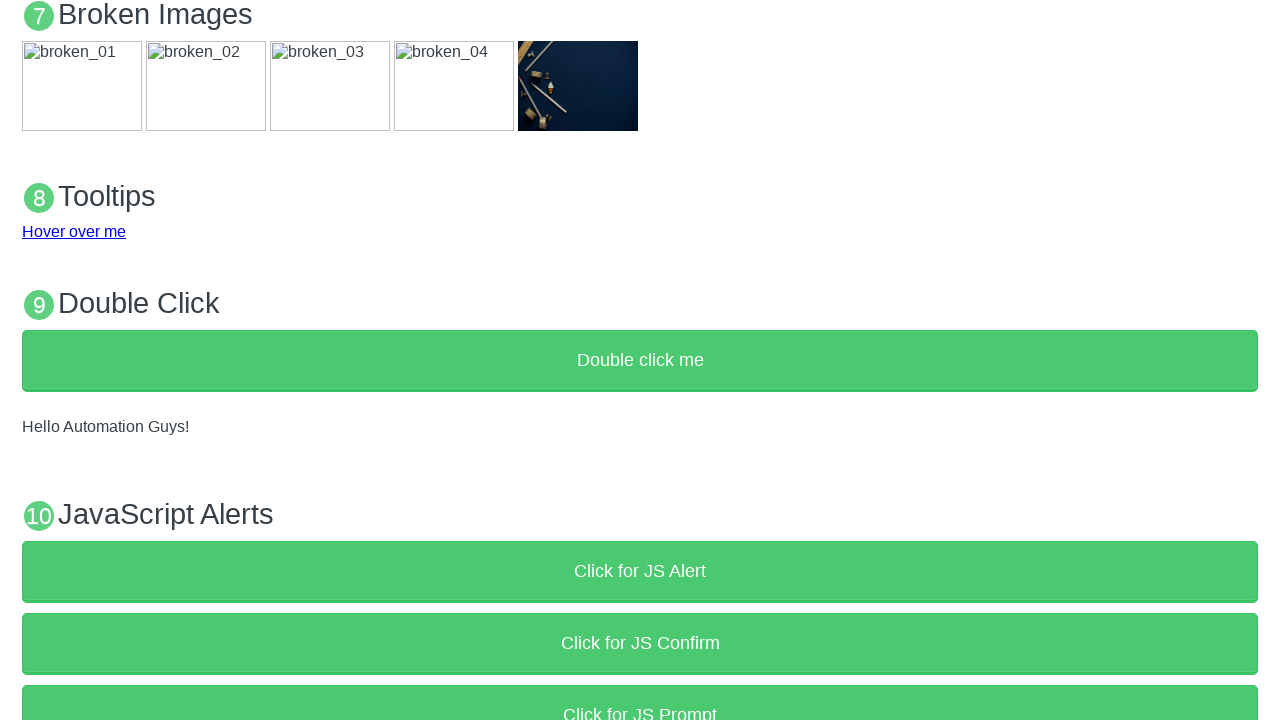

Retrieved result text from demo element
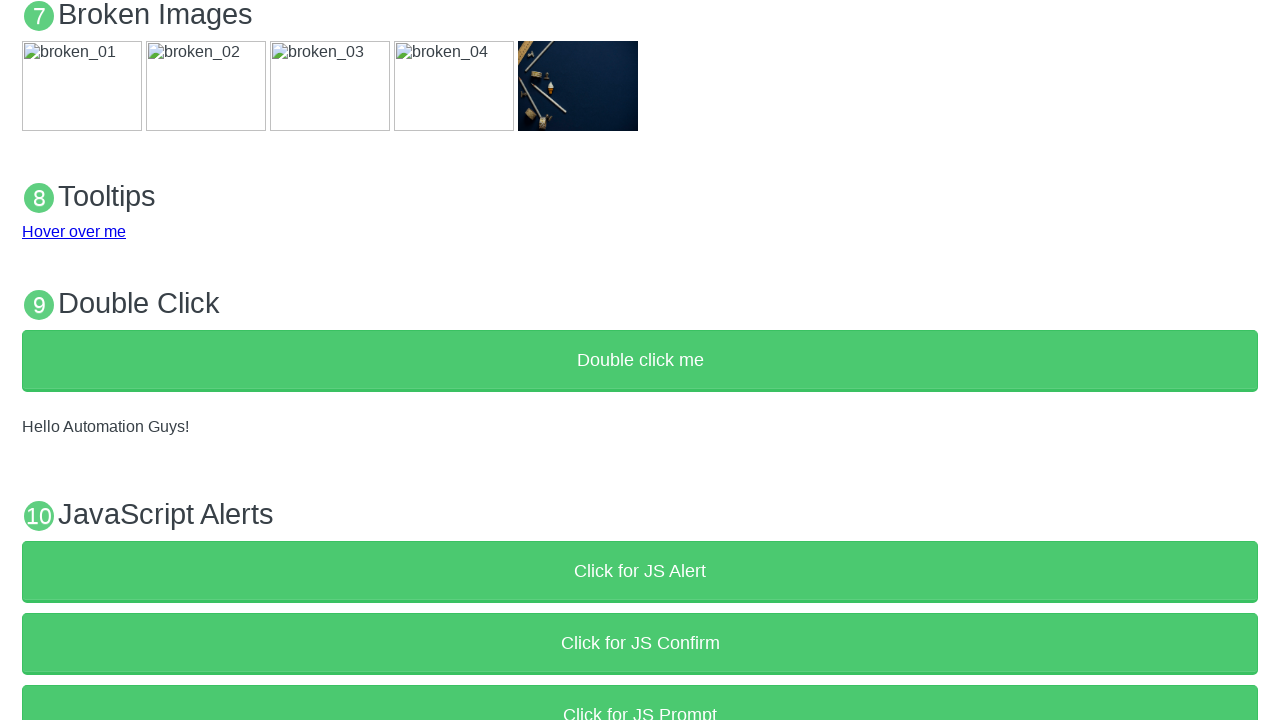

Verified result text equals 'Hello Automation Guys!'
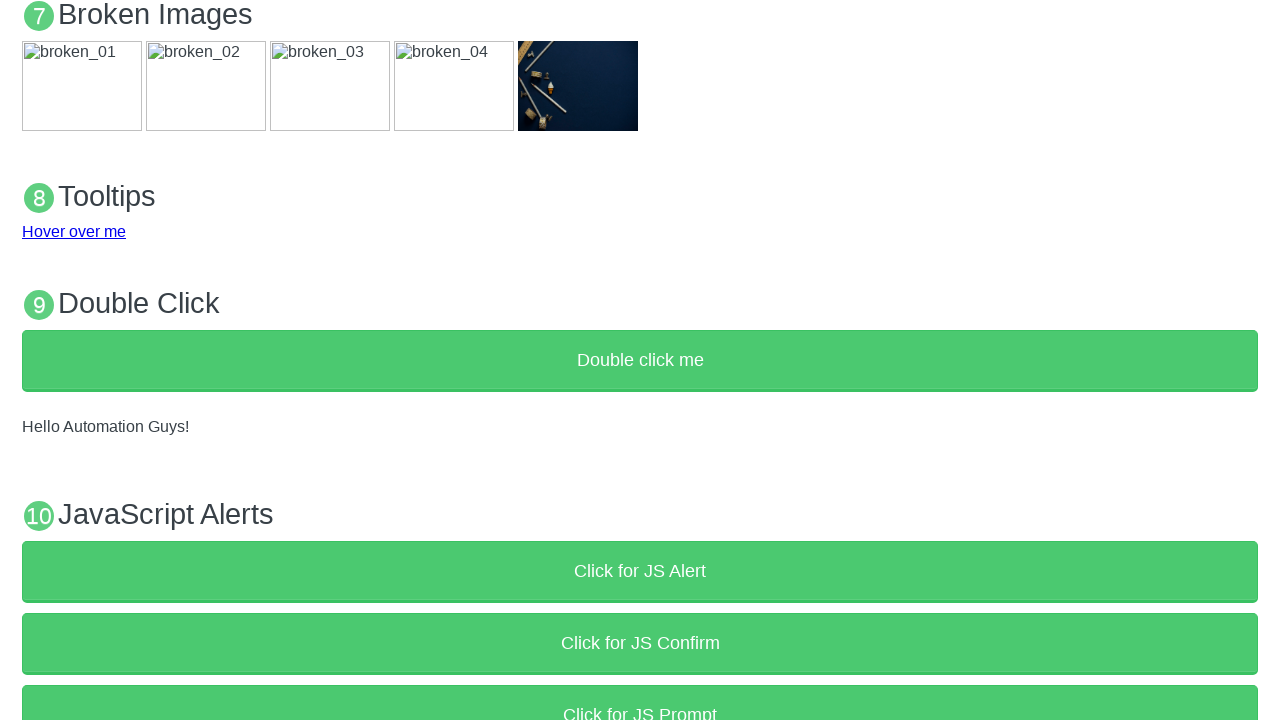

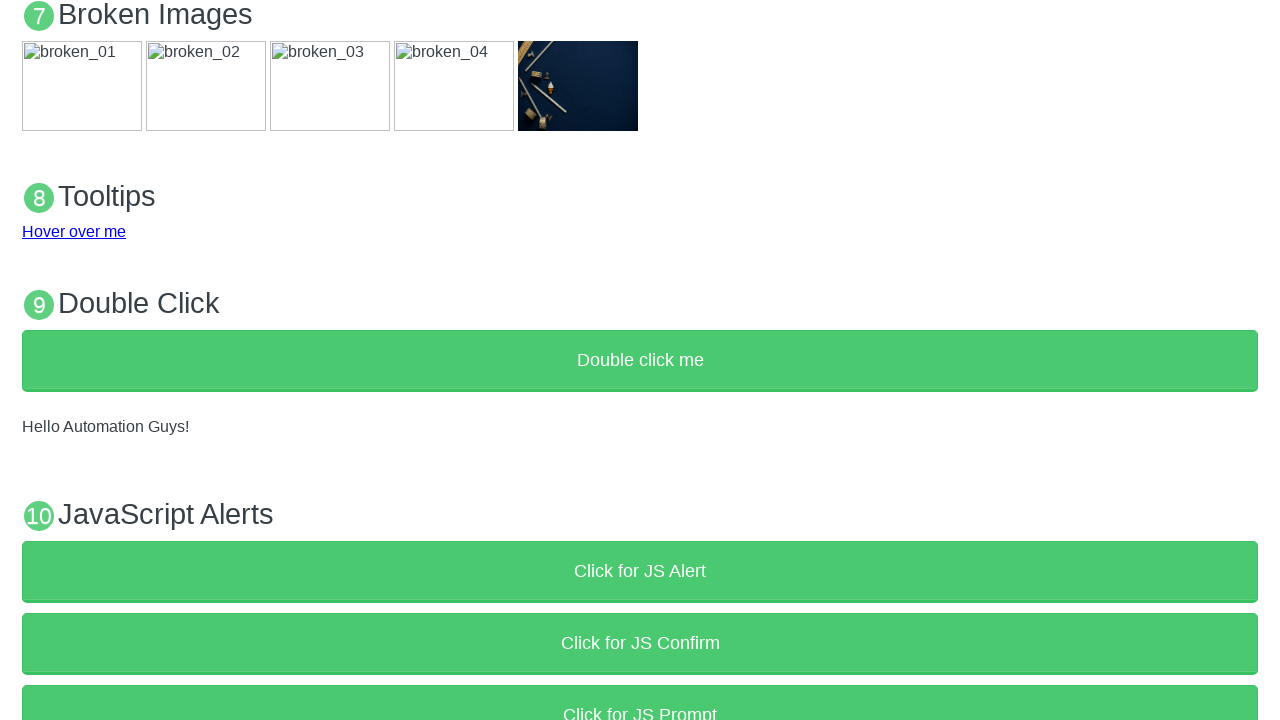